Extracts a value from an image's custom attribute, performs a mathematical calculation (log of absolute value of 12*sin(x)), fills in the answer, checks two checkboxes, and submits the form.

Starting URL: http://suninjuly.github.io/get_attribute.html

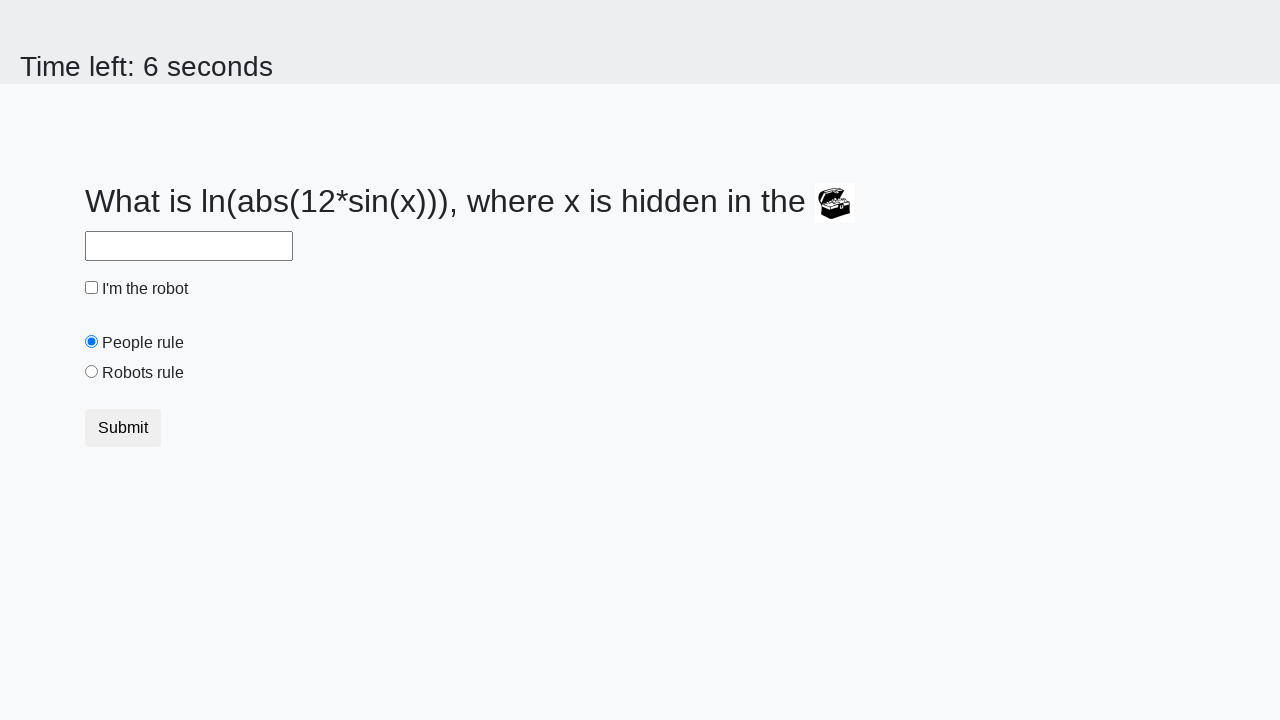

Located image element
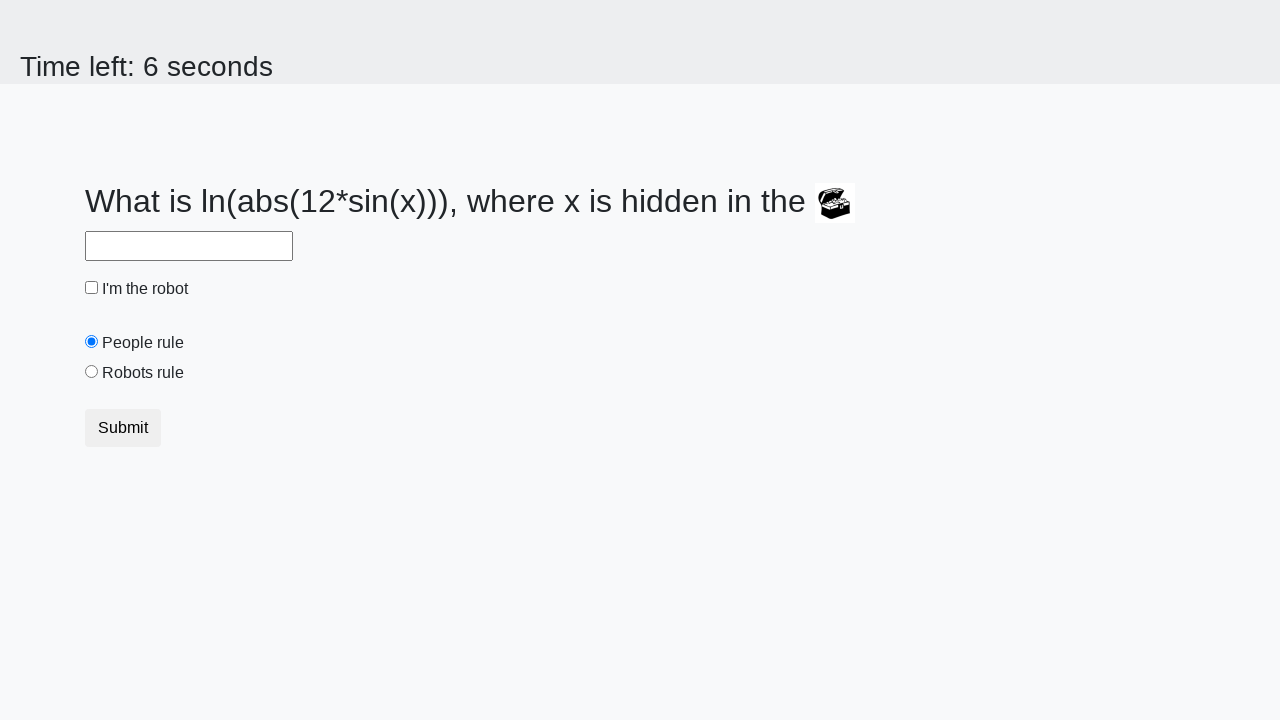

Extracted valuex attribute from image: 950
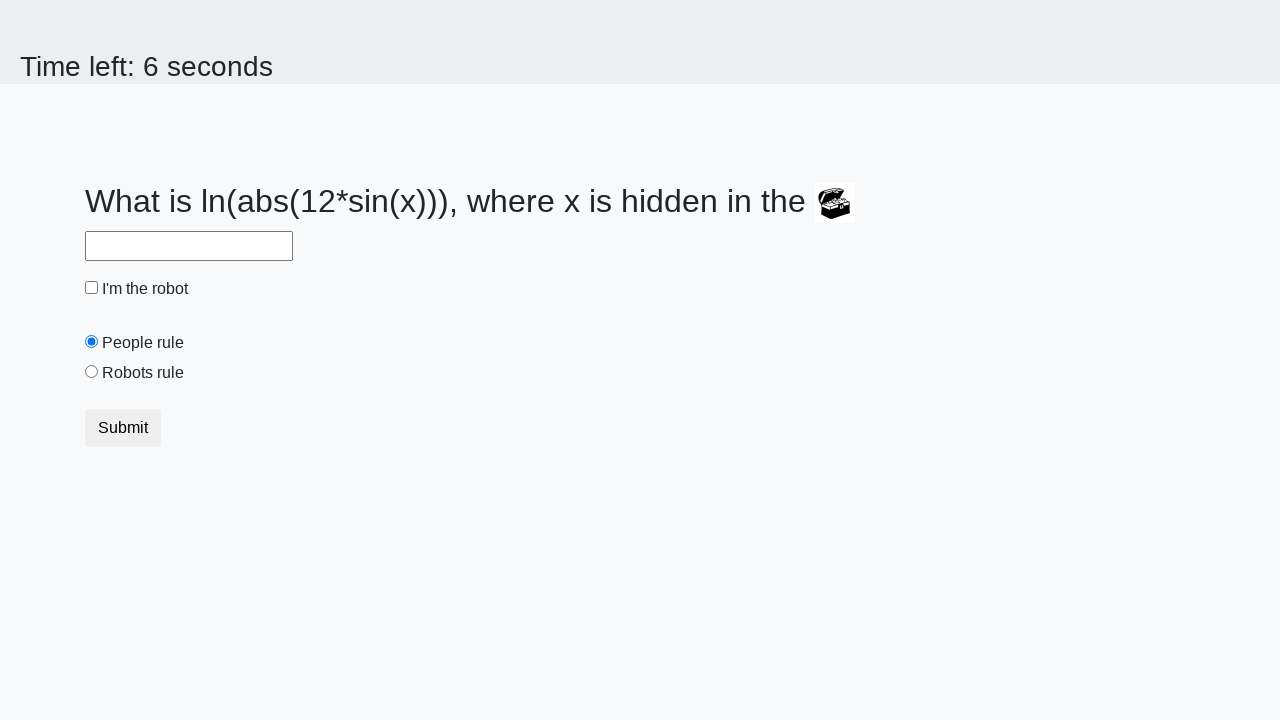

Calculated result using formula log(abs(12*sin(950))) = 2.4288280230302446
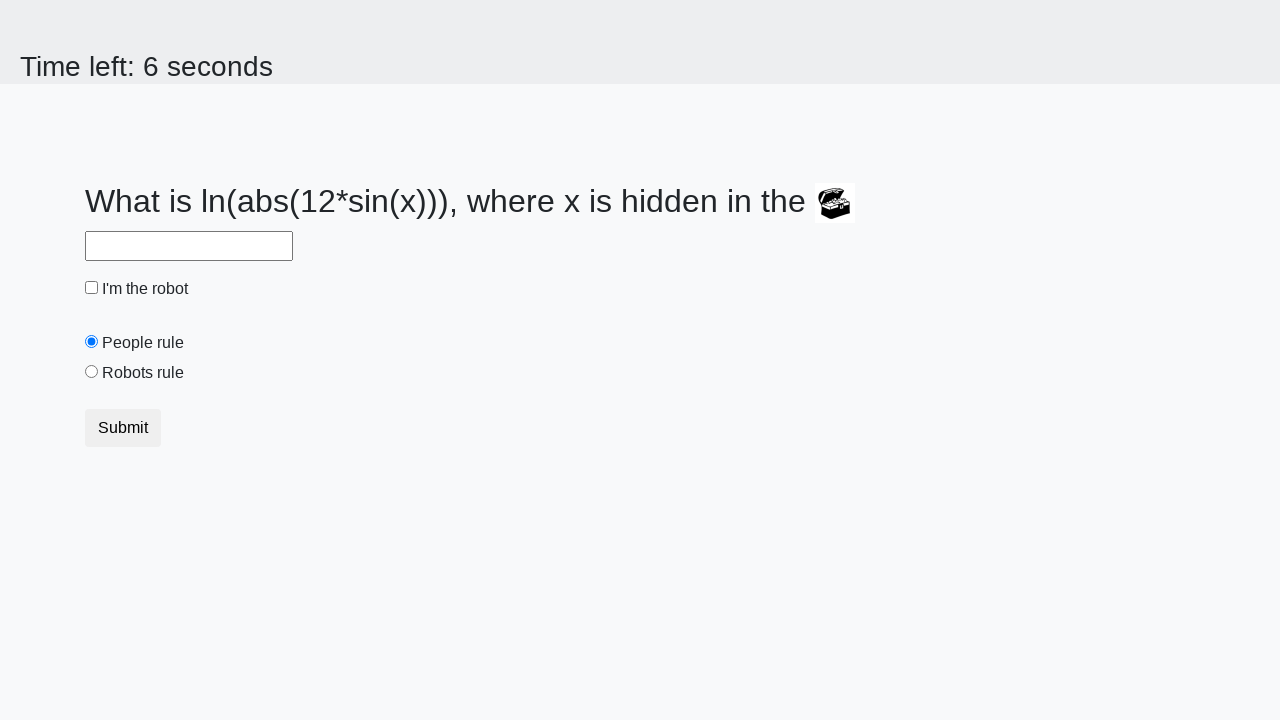

Filled answer field with calculated value: 2.4288280230302446 on #answer
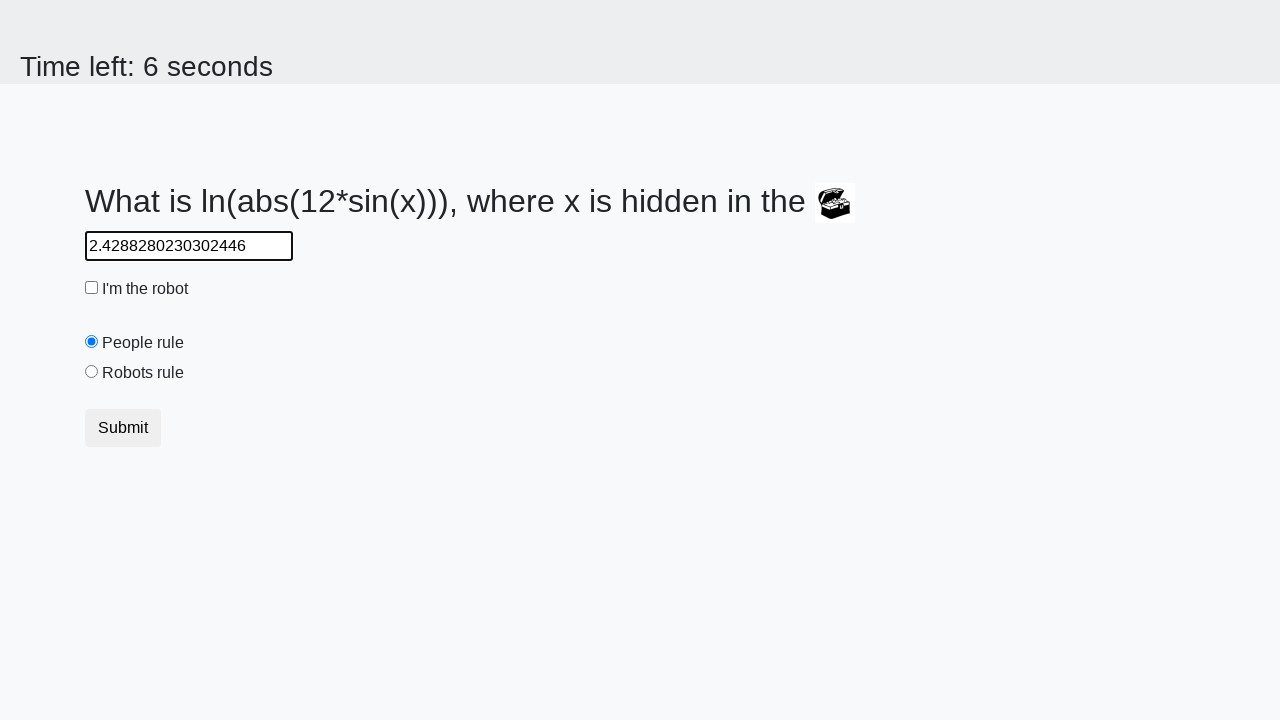

Clicked robot checkbox at (92, 288) on #robotCheckbox
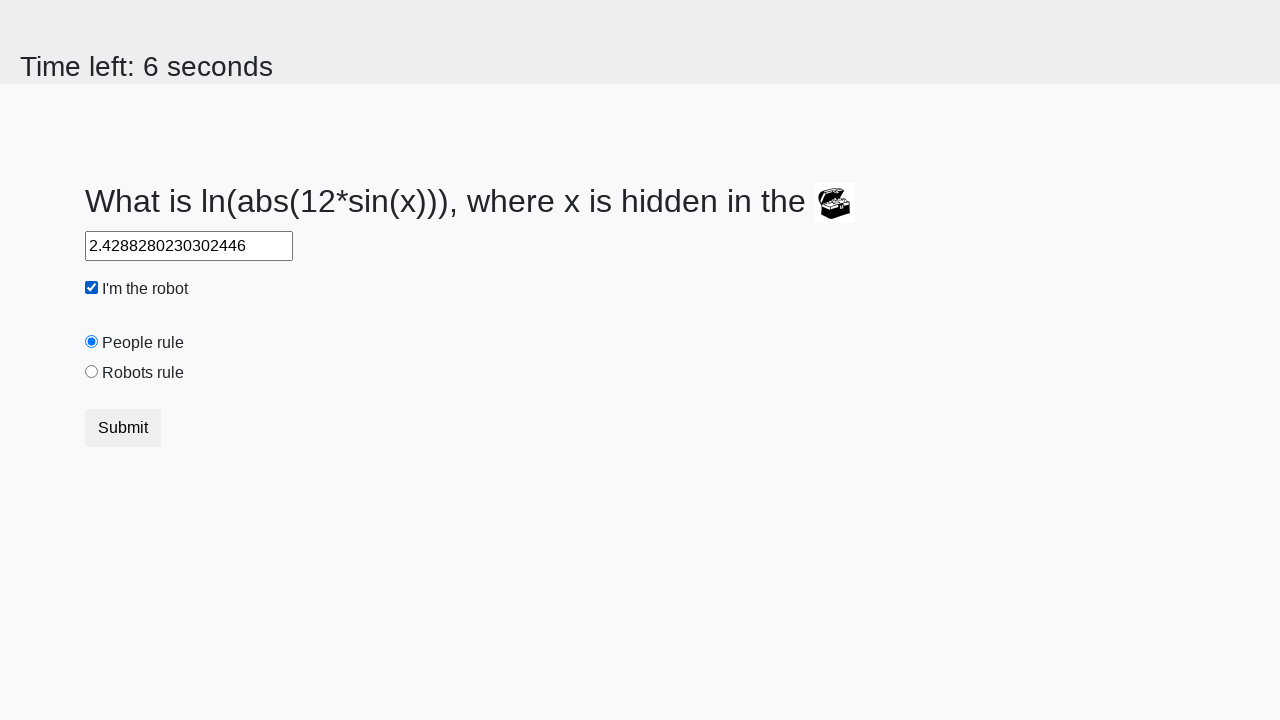

Clicked robots rule checkbox at (92, 372) on #robotsRule
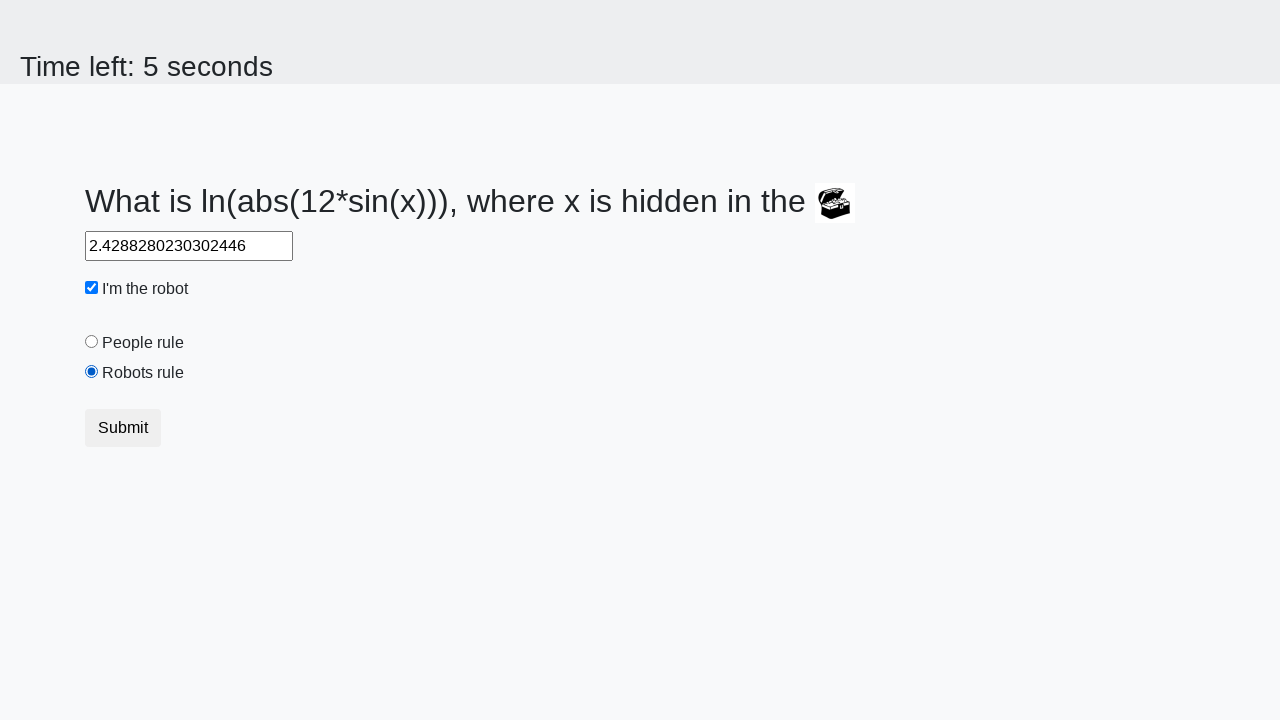

Clicked submit button to submit form at (123, 428) on button.btn
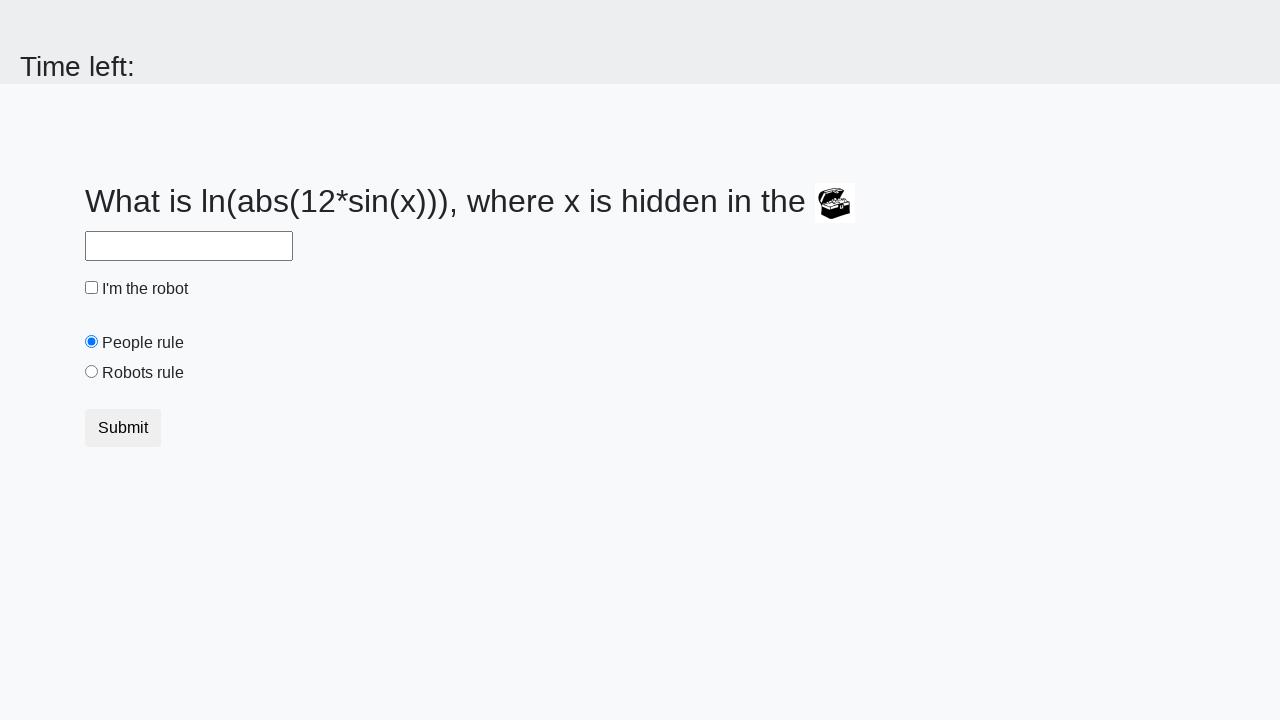

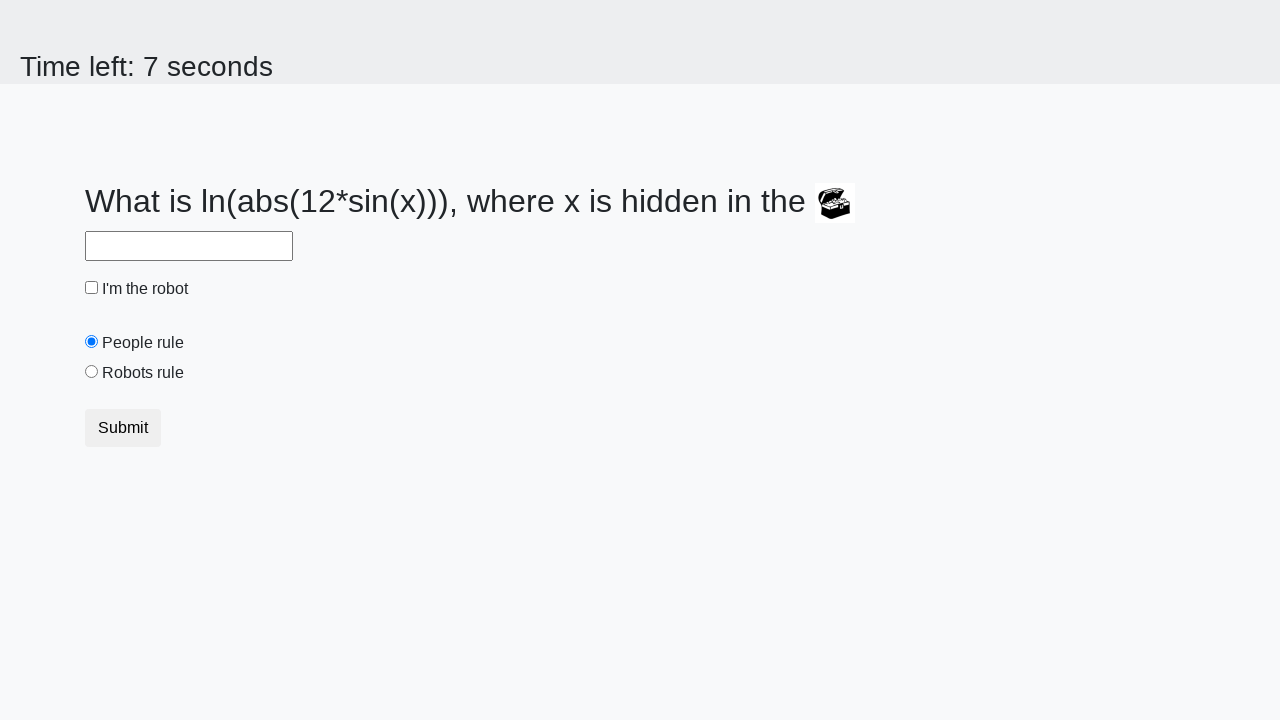